Tests responsive design by changing the viewport size to Desktop (1920x1080), Tablet (768x1024), and Mobile (375x667) resolutions and verifying content remains visible at each size.

Starting URL: https://web-production-d268.up.railway.app

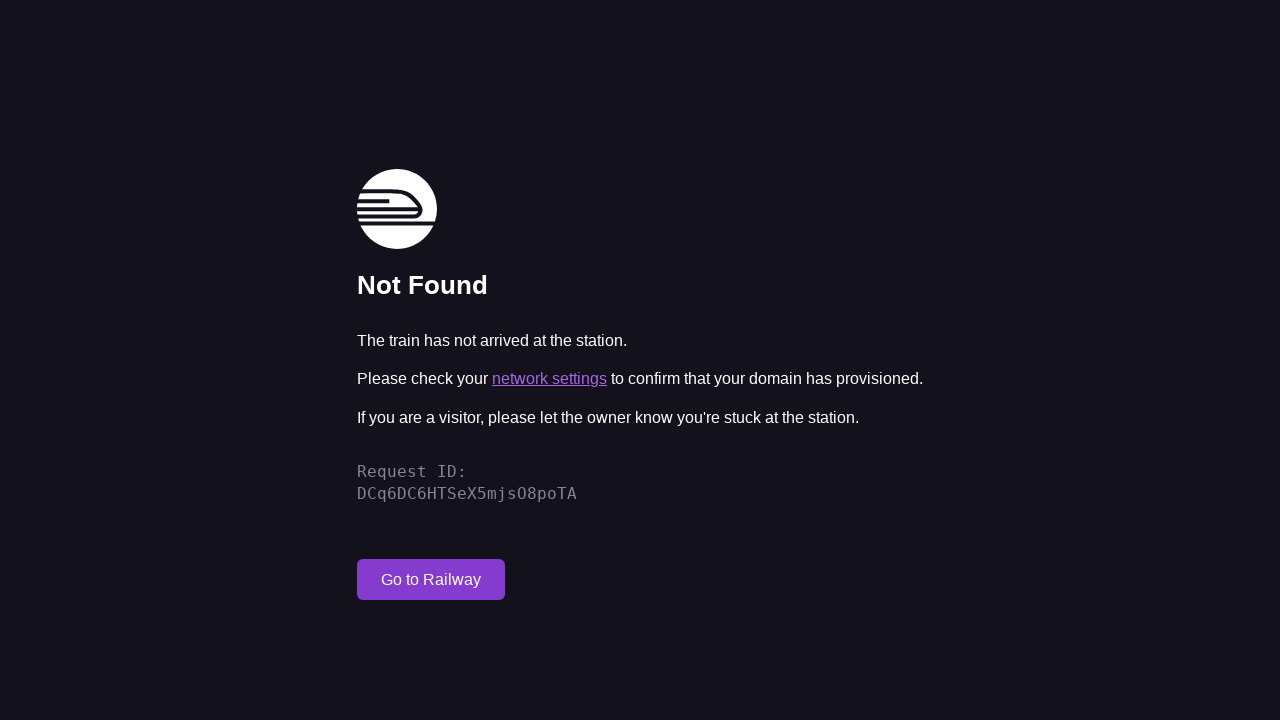

Set viewport to Desktop resolution (1920x1080)
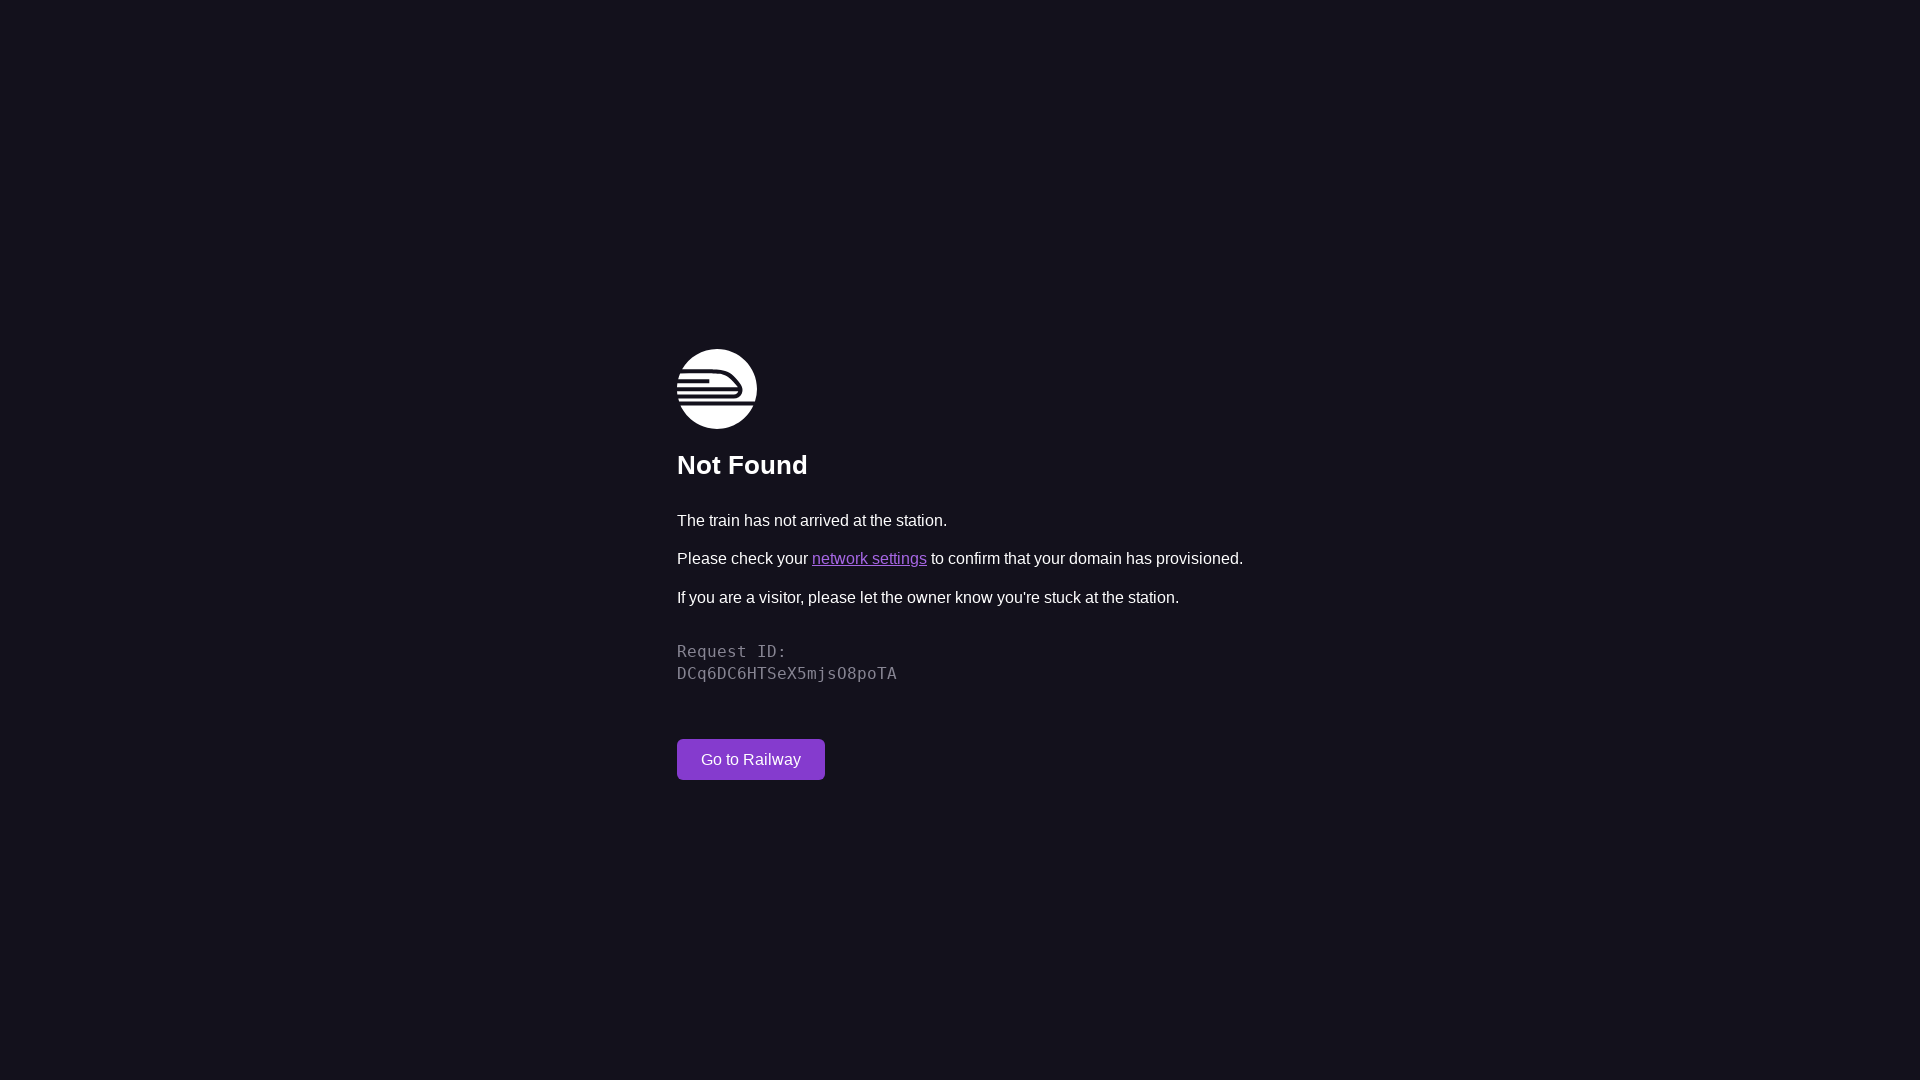

Reloaded page for Desktop viewport
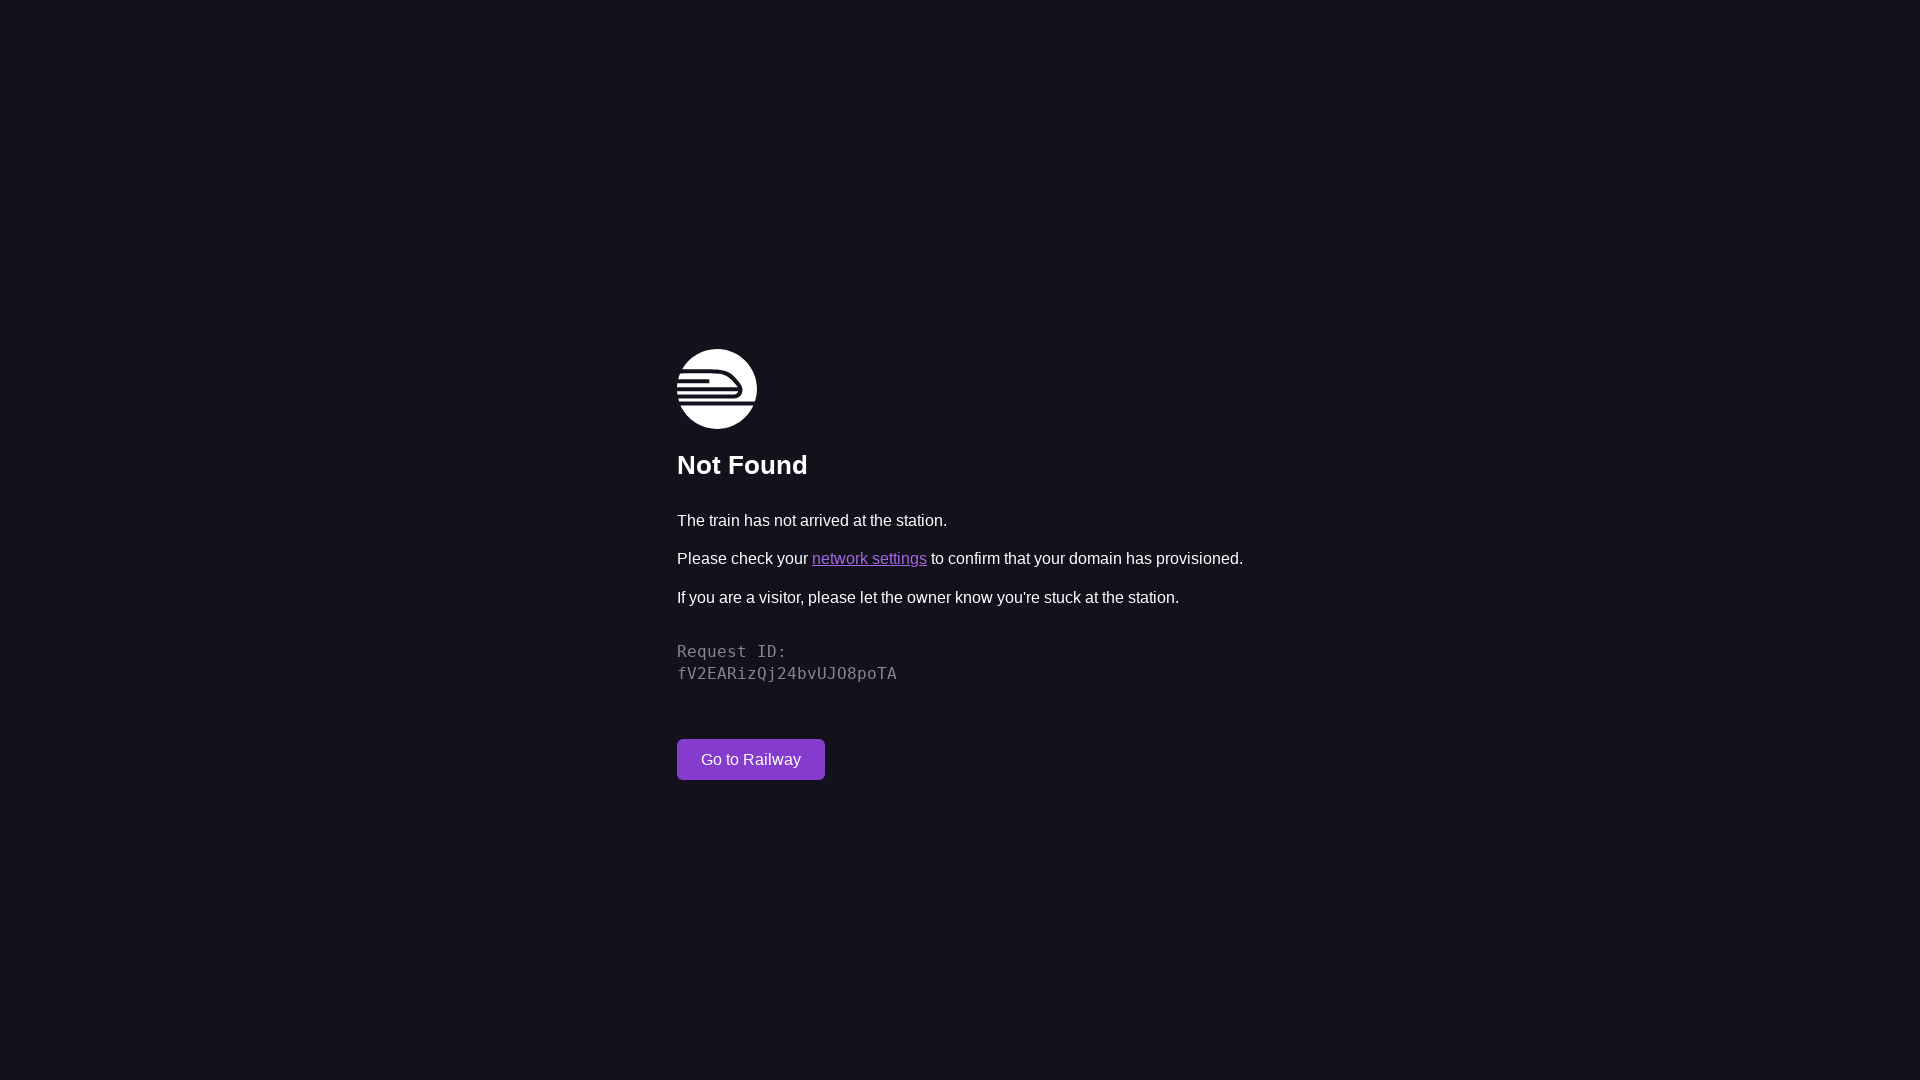

Page fully loaded at Desktop resolution
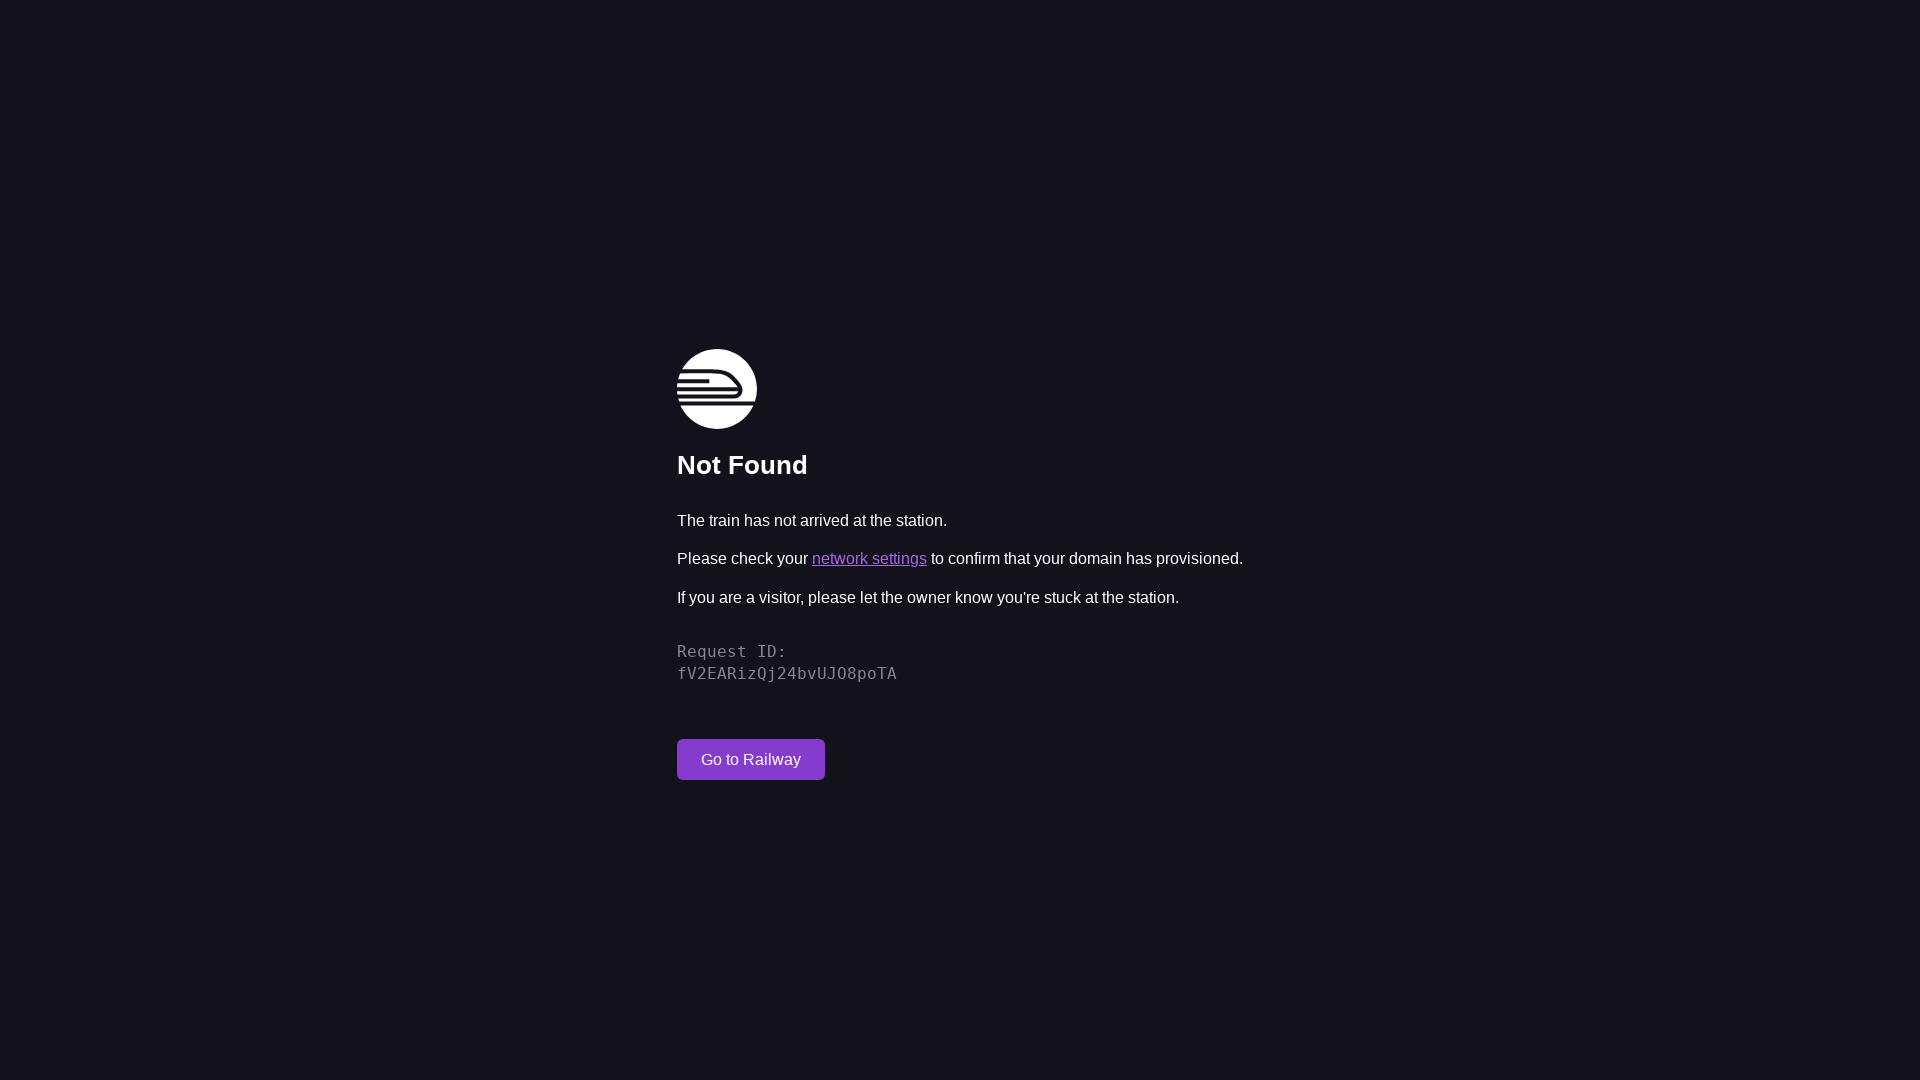

Verified content is visible at Desktop resolution
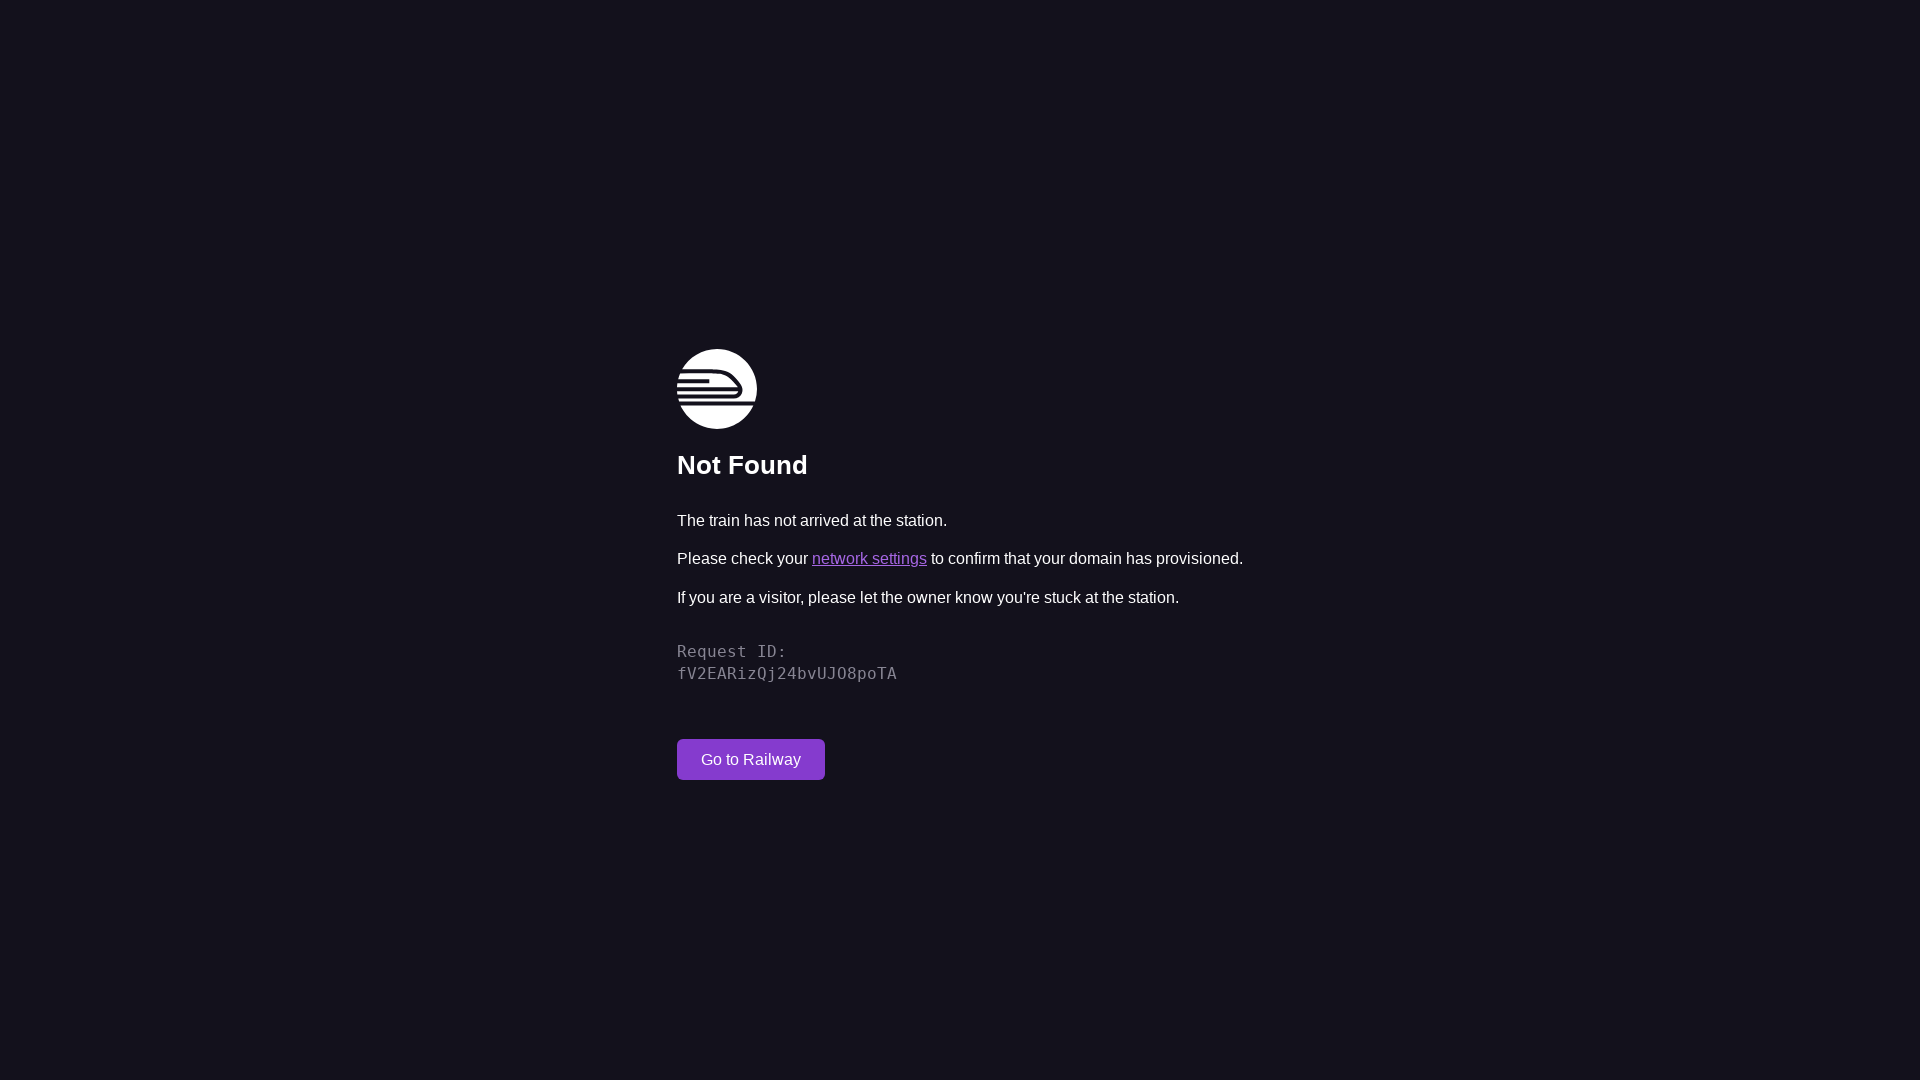

Set viewport to Tablet resolution (768x1024)
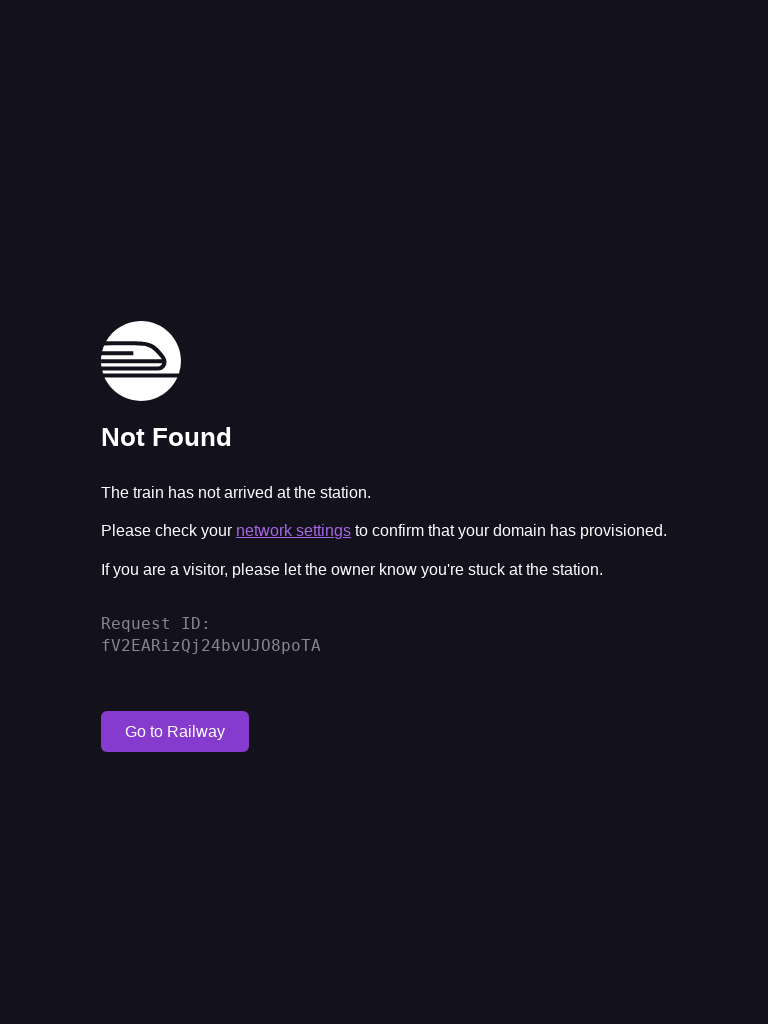

Reloaded page for Tablet viewport
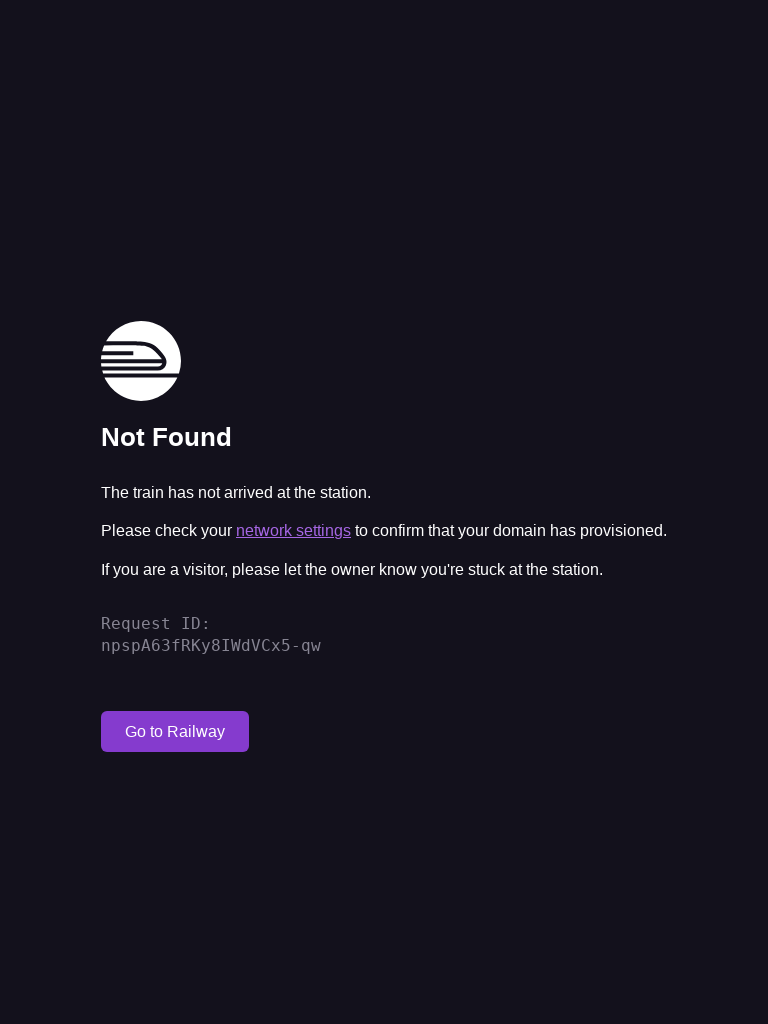

Page fully loaded at Tablet resolution
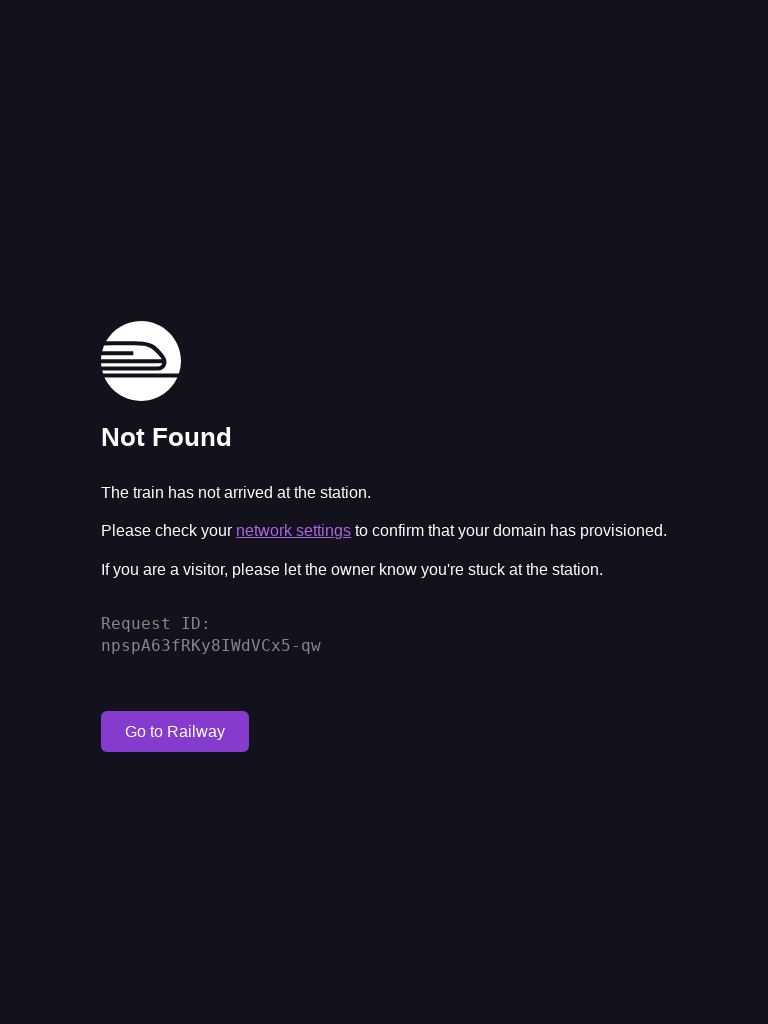

Verified content is visible at Tablet resolution
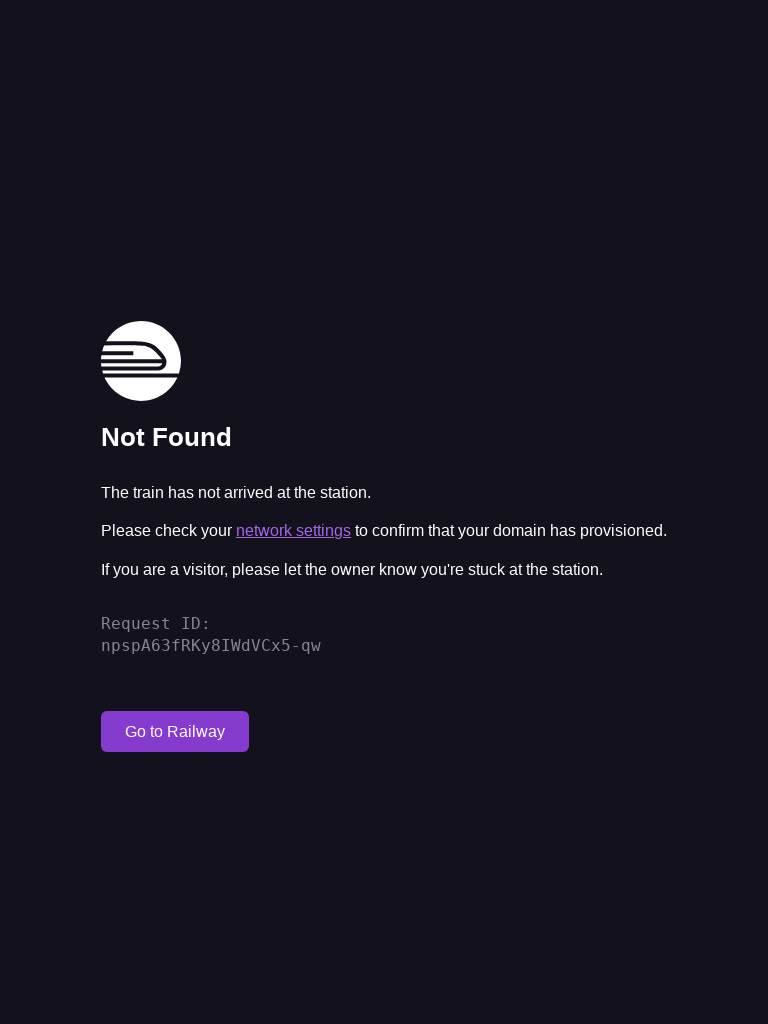

Set viewport to Mobile resolution (375x667)
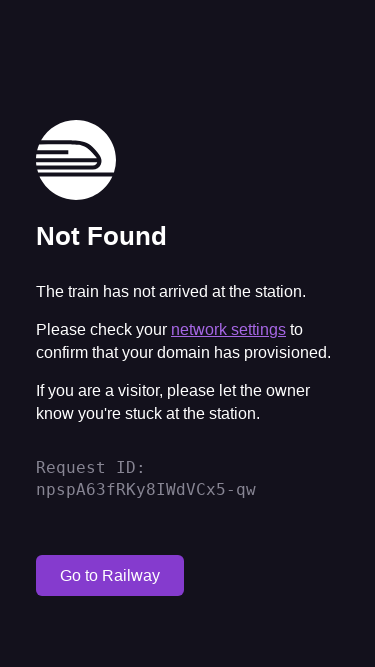

Reloaded page for Mobile viewport
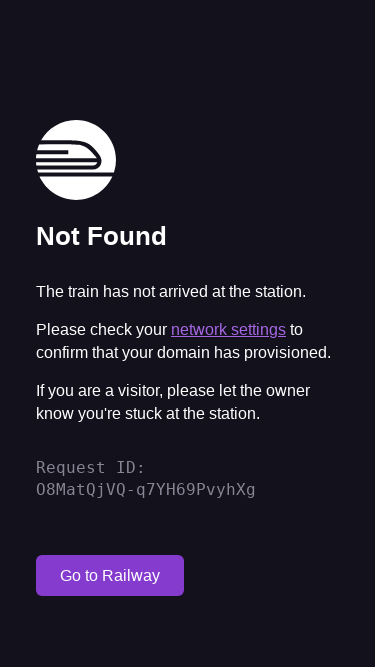

Page fully loaded at Mobile resolution
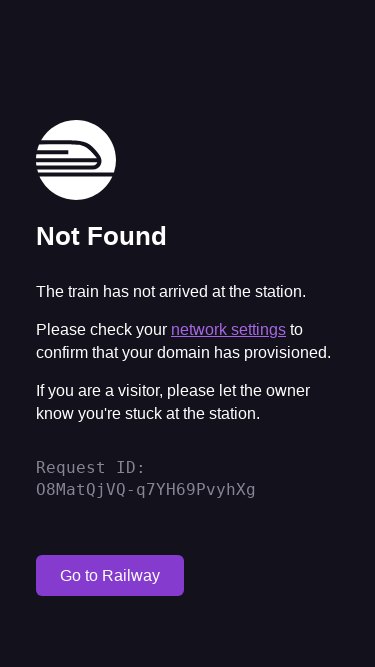

Verified content is visible at Mobile resolution
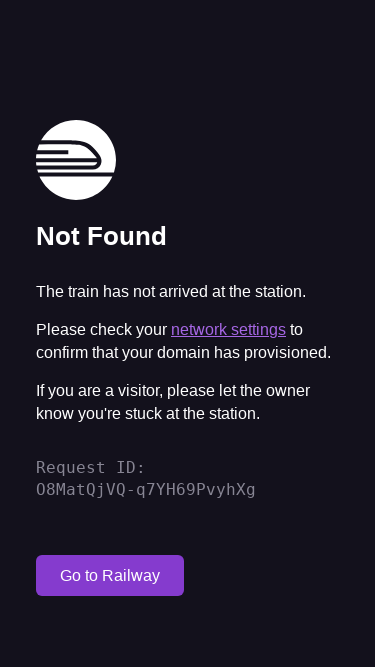

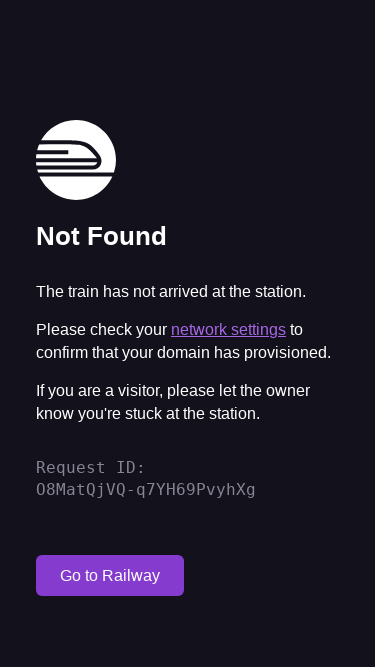